Tests radio button functionality by clicking through all three radio button options

Starting URL: https://rahulshettyacademy.com/AutomationPractice/

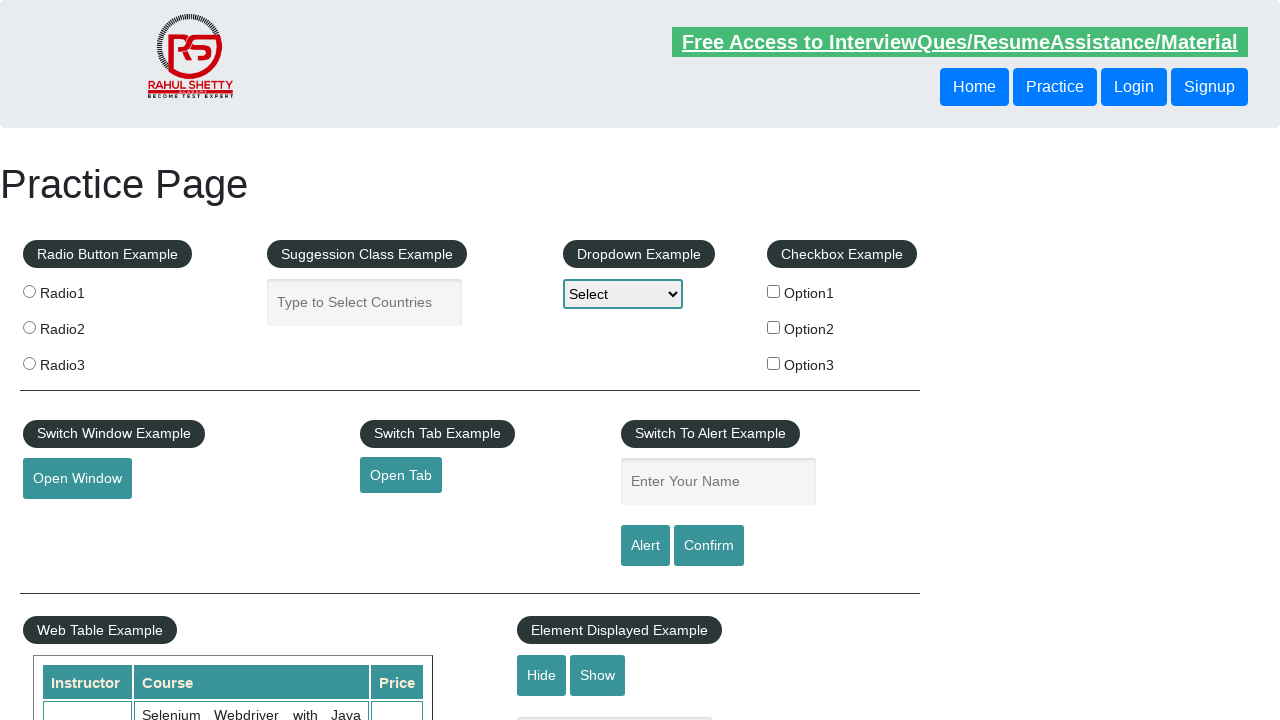

Clicked first radio button option at (29, 291) on //*[@id="radio-btn-example"]/fieldset/label[1]/input
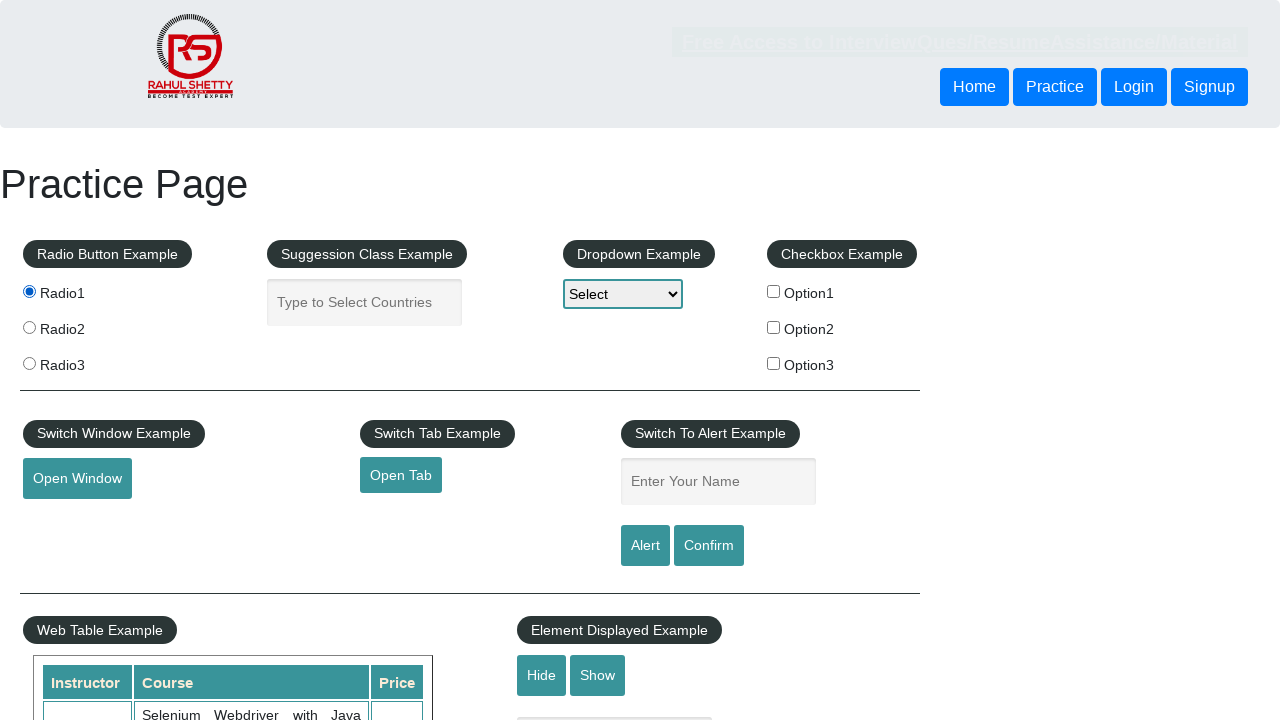

Clicked second radio button option at (29, 327) on //*[@id="radio-btn-example"]/fieldset/label[2]/input
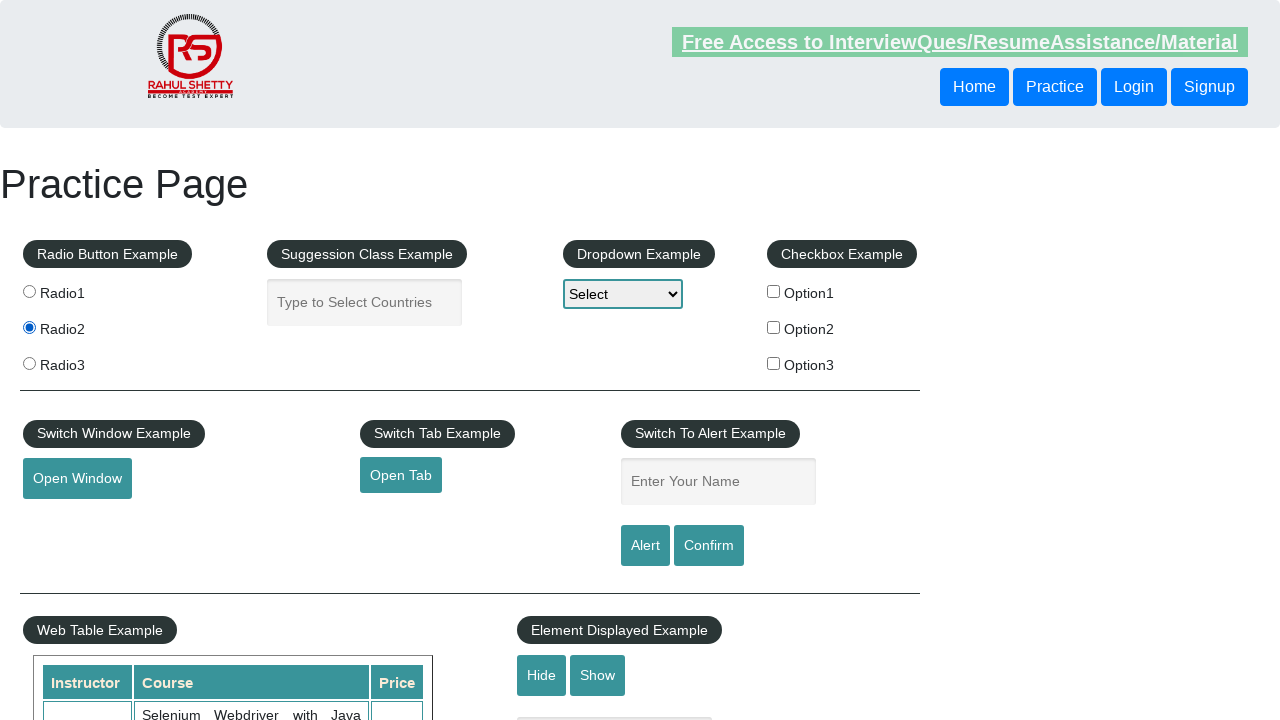

Clicked third radio button option at (29, 363) on //*[@id="radio-btn-example"]/fieldset/label[3]/input
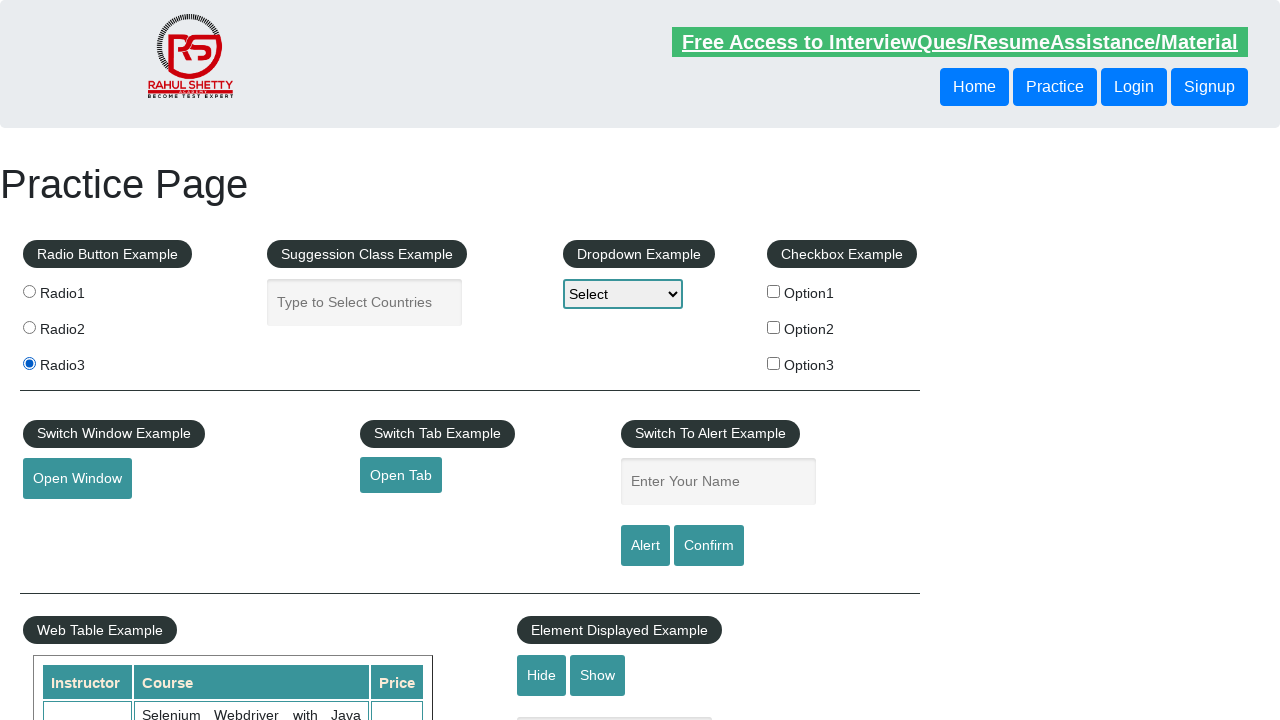

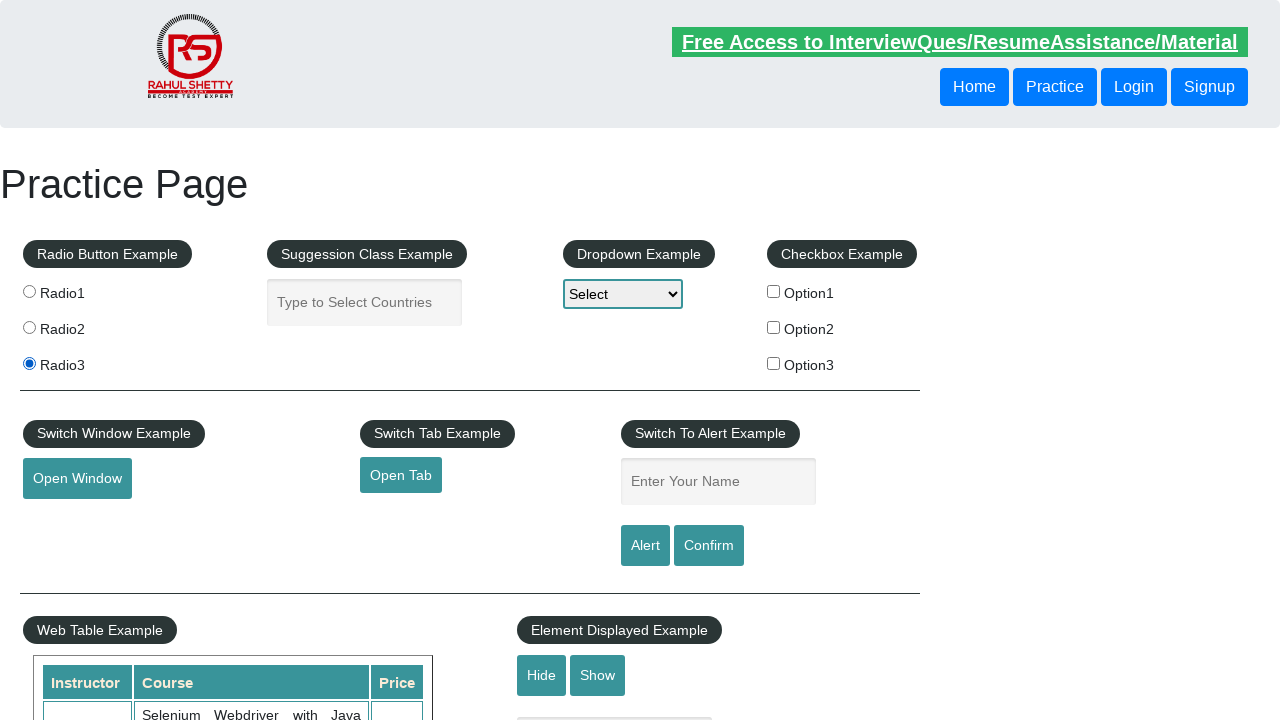